Tests a signup form by filling in first name, last name, and email fields, then clicking the signup button to submit the form.

Starting URL: https://secure-retreat-92358.herokuapp.com/

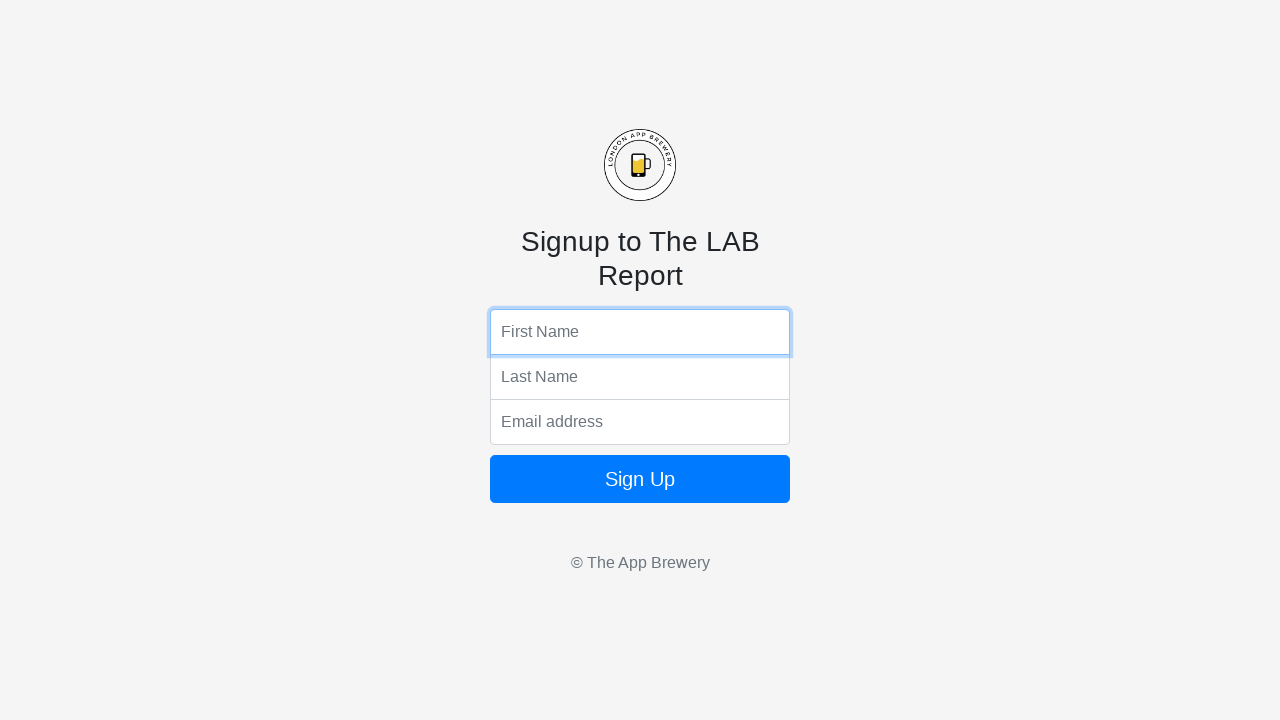

Filled first name field with 'Jordan' on input[name='fName']
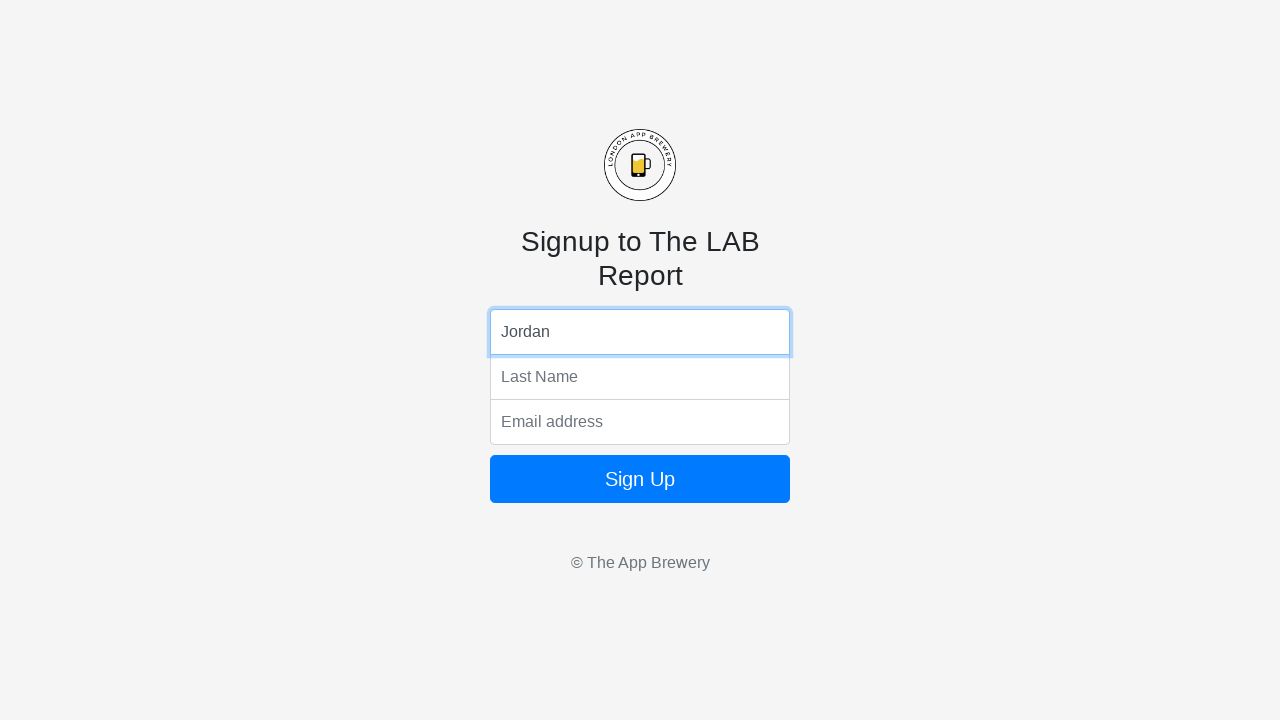

Filled last name field with 'Williams' on input[name='lName']
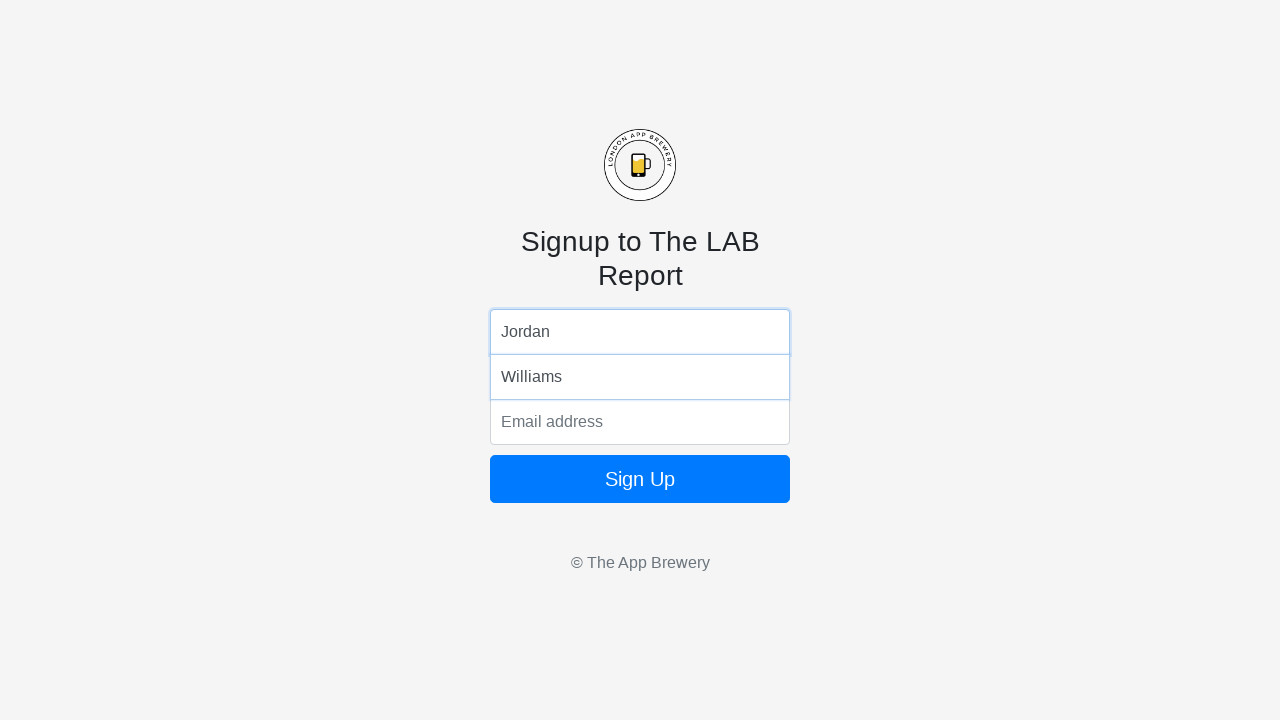

Filled email field with 'jordan.williams@example.com' on input[name='email']
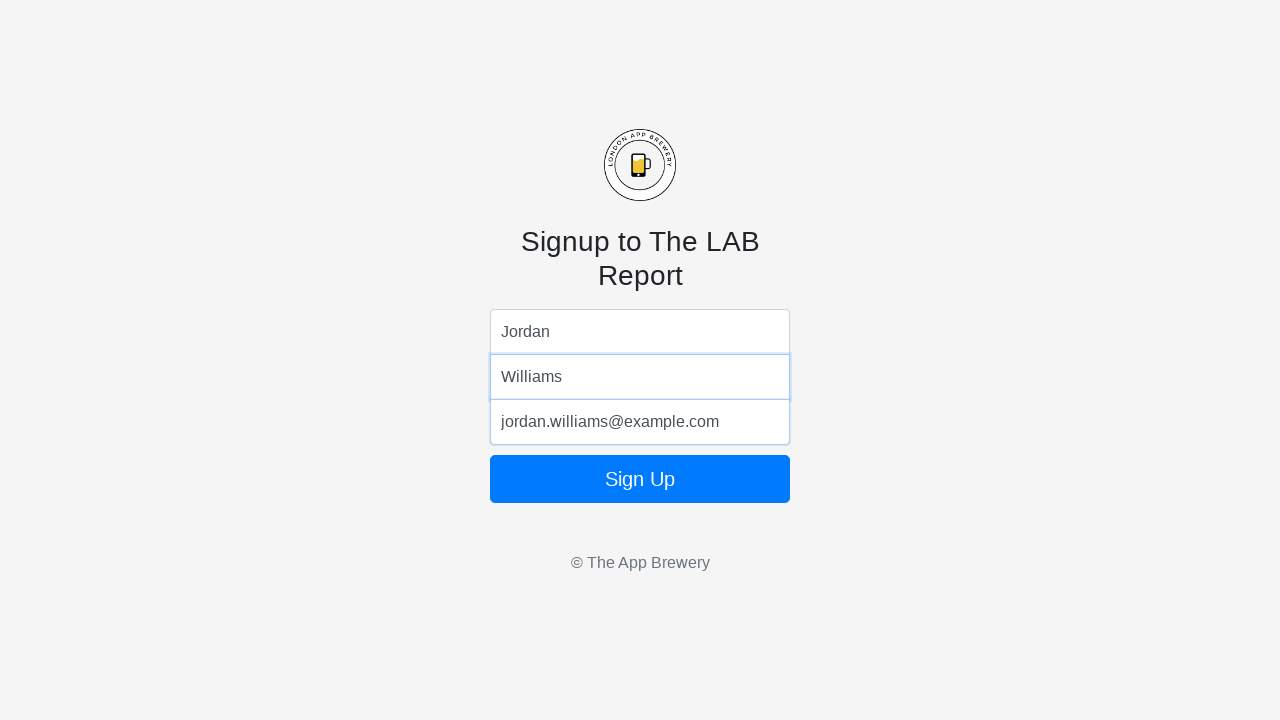

Clicked signup button to submit the form at (640, 479) on form button
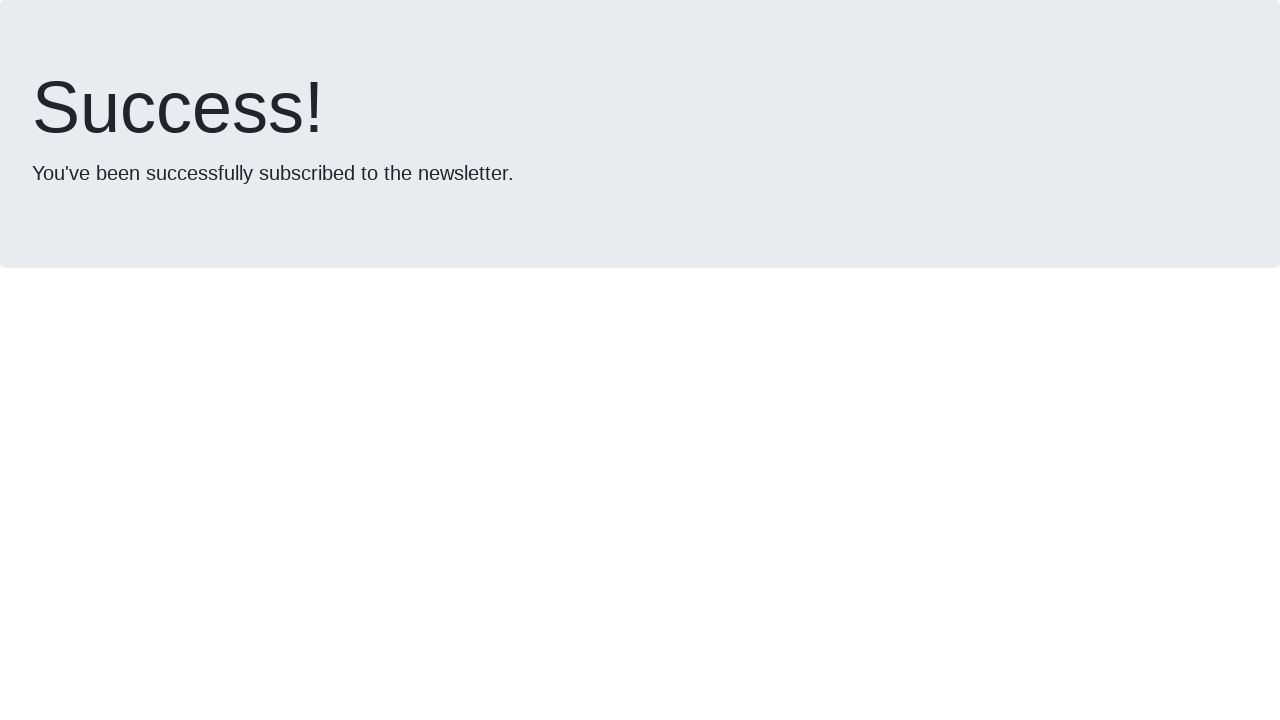

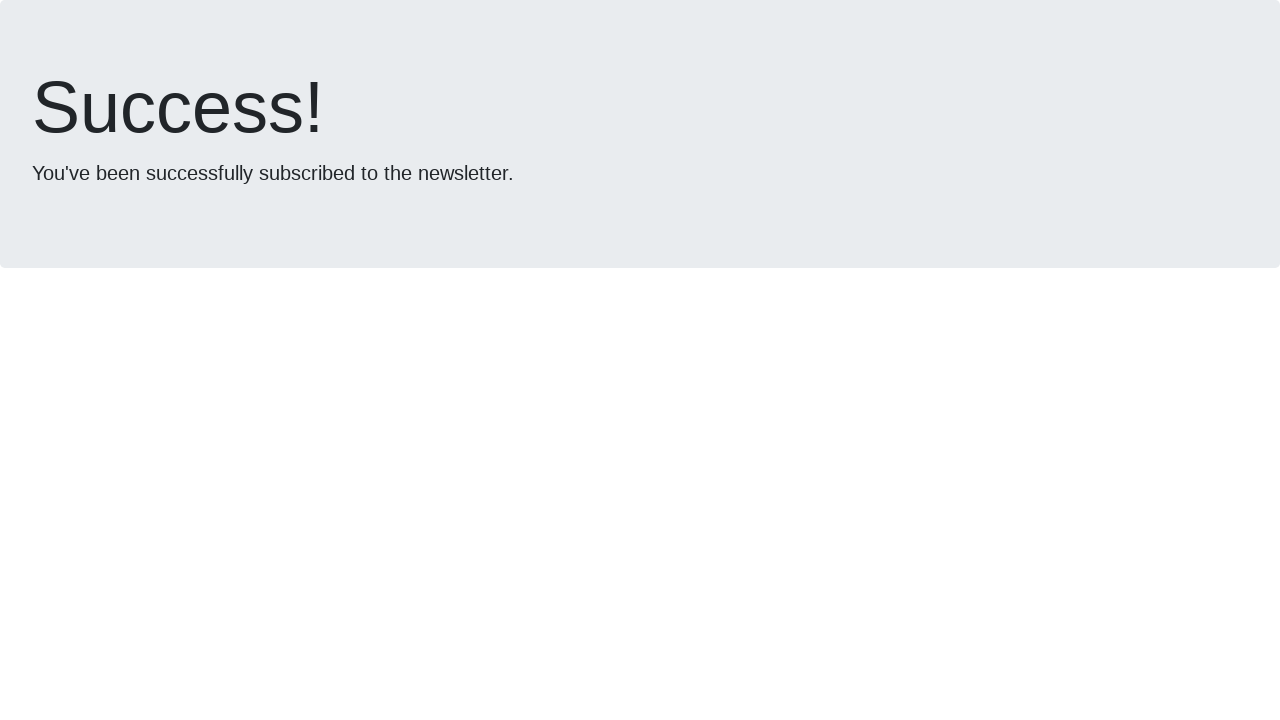